Tests scrolling to elements and filling form fields for name and date

Starting URL: https://formy-project.herokuapp.com/scroll

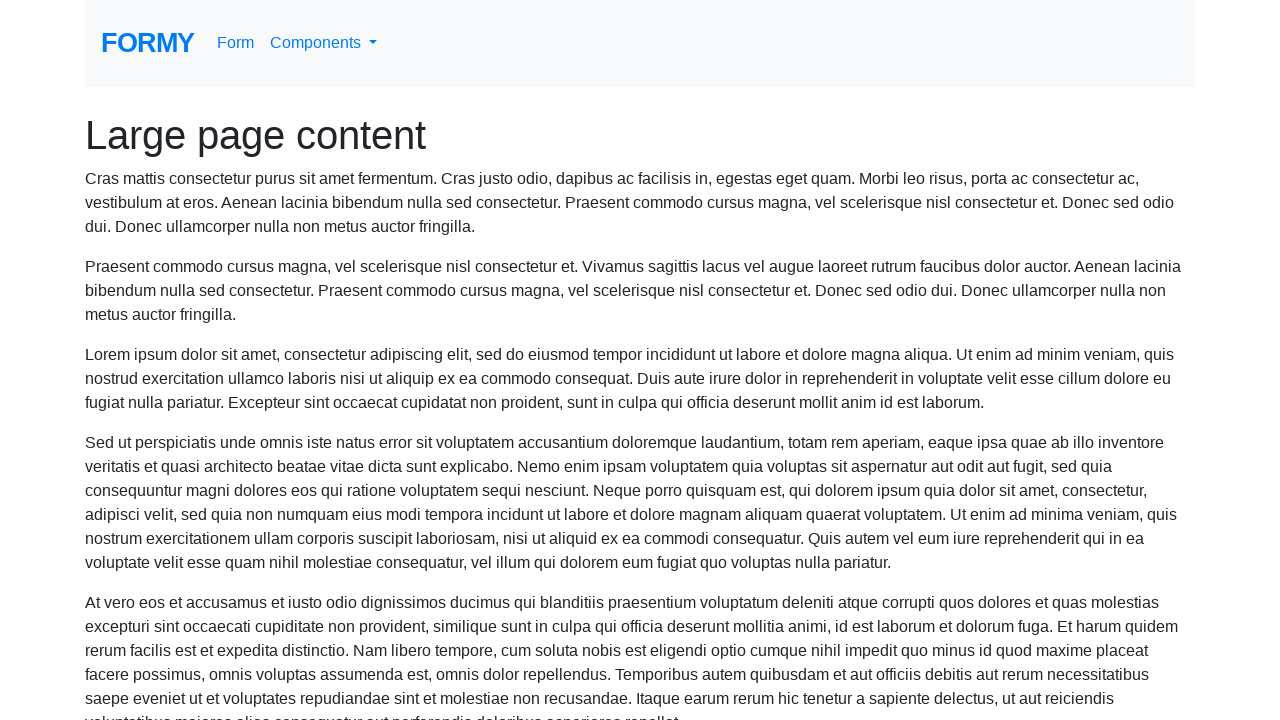

Scrolled to name input field
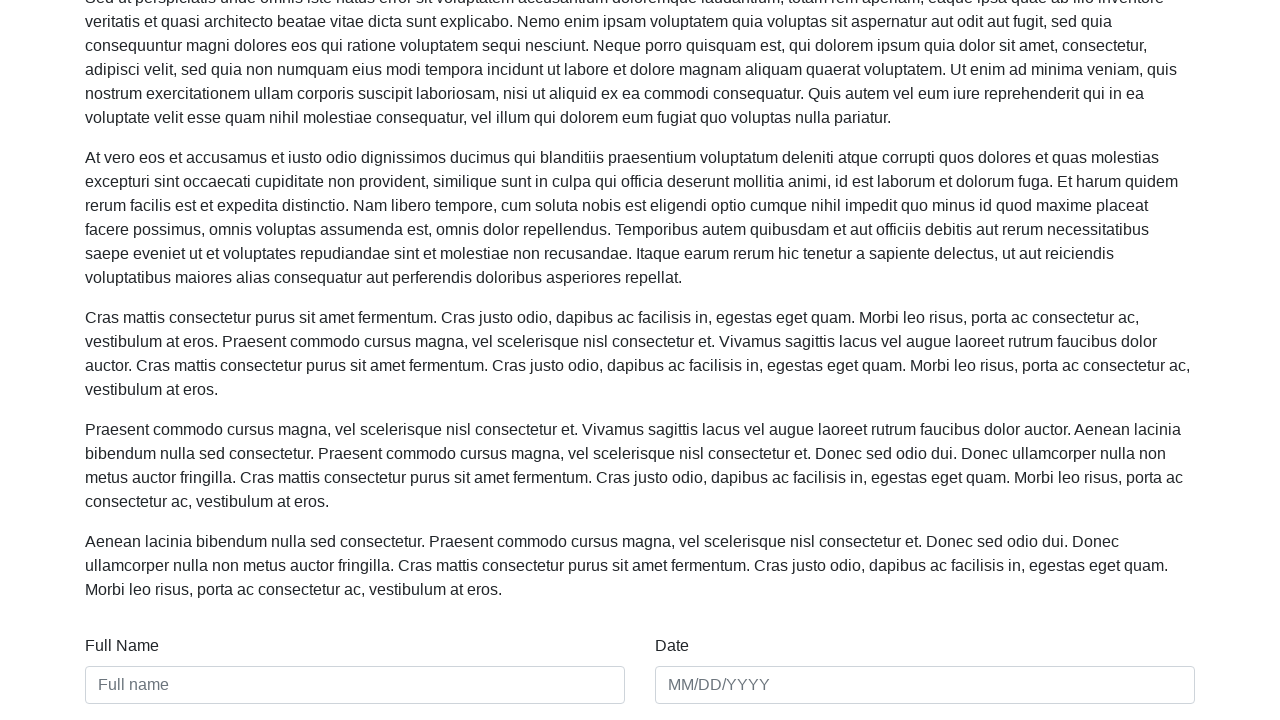

Filled name field with 'John Doe' on #name
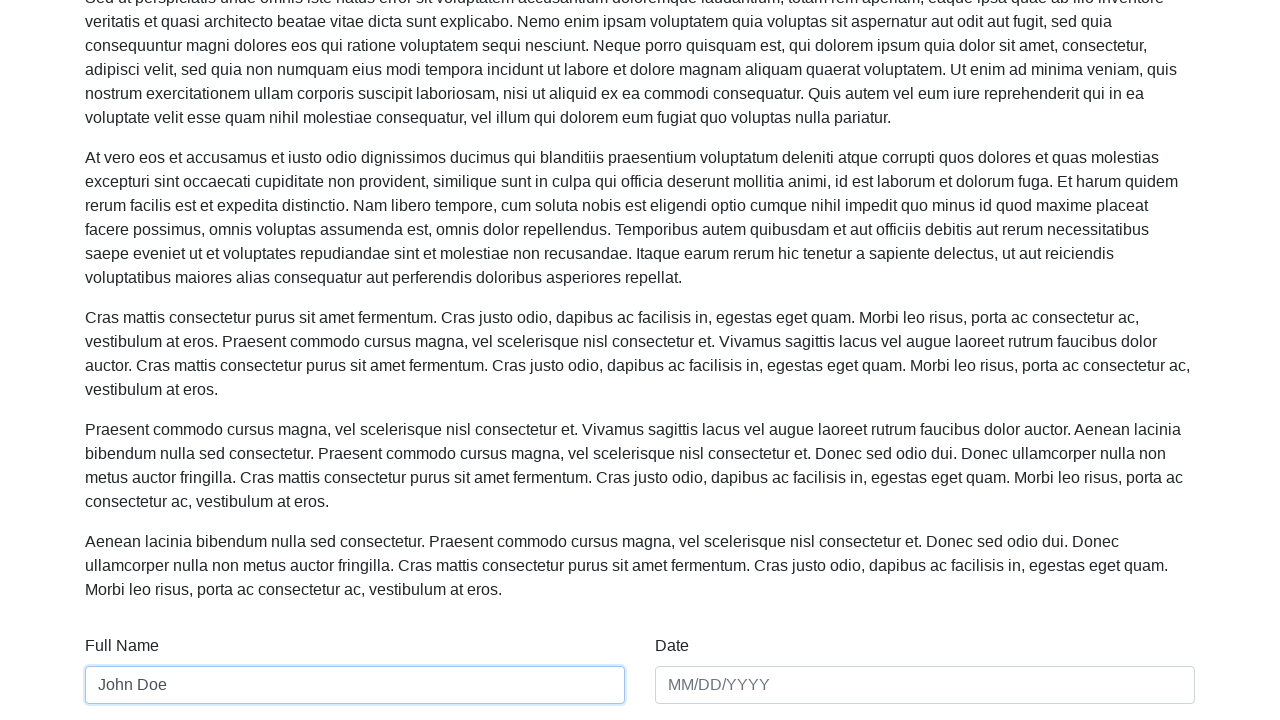

Filled date field with '12/12/2021' on #date
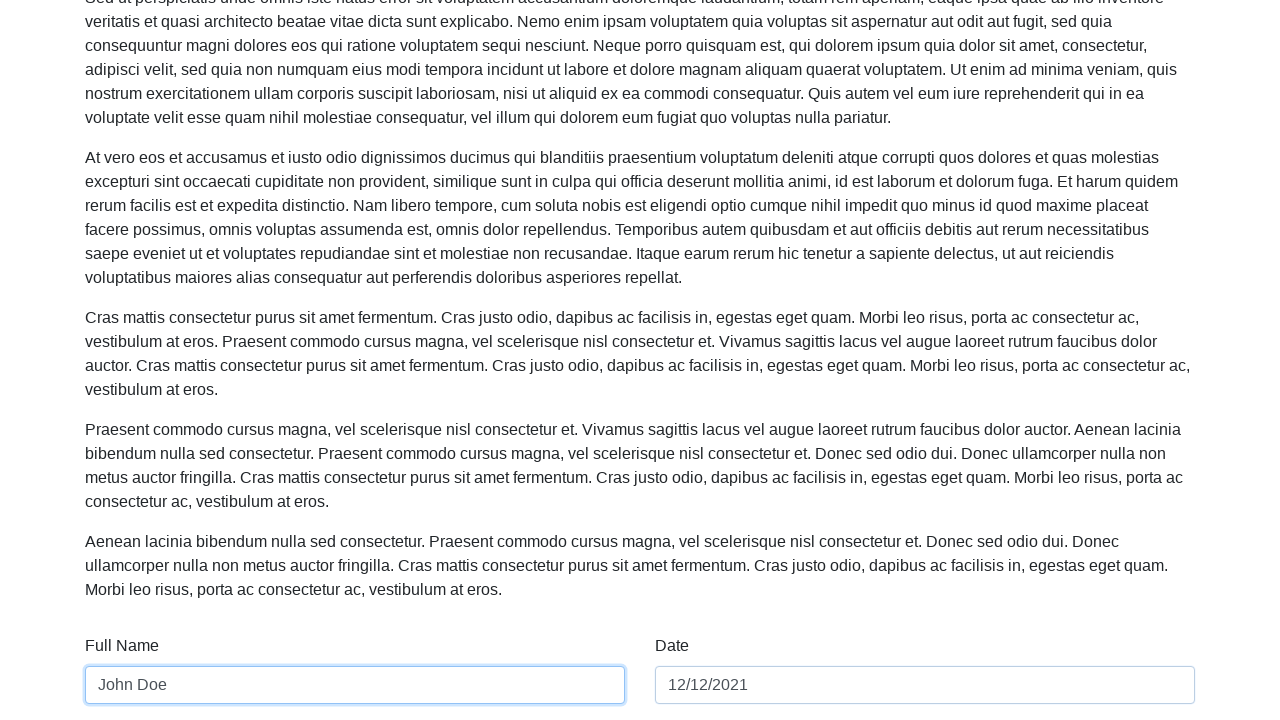

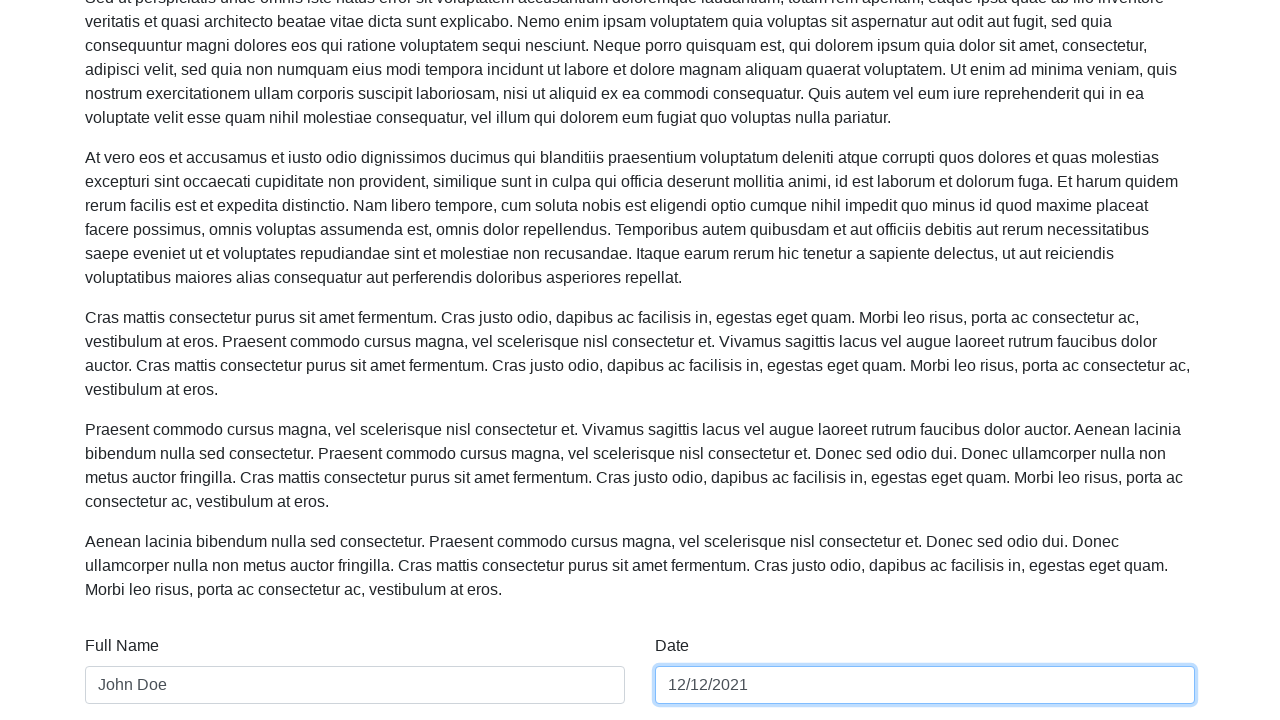